Tests that entering text instead of a number in the input field shows the correct error message "Please enter a number"

Starting URL: https://kristinek.github.io/site/tasks/enter_a_number

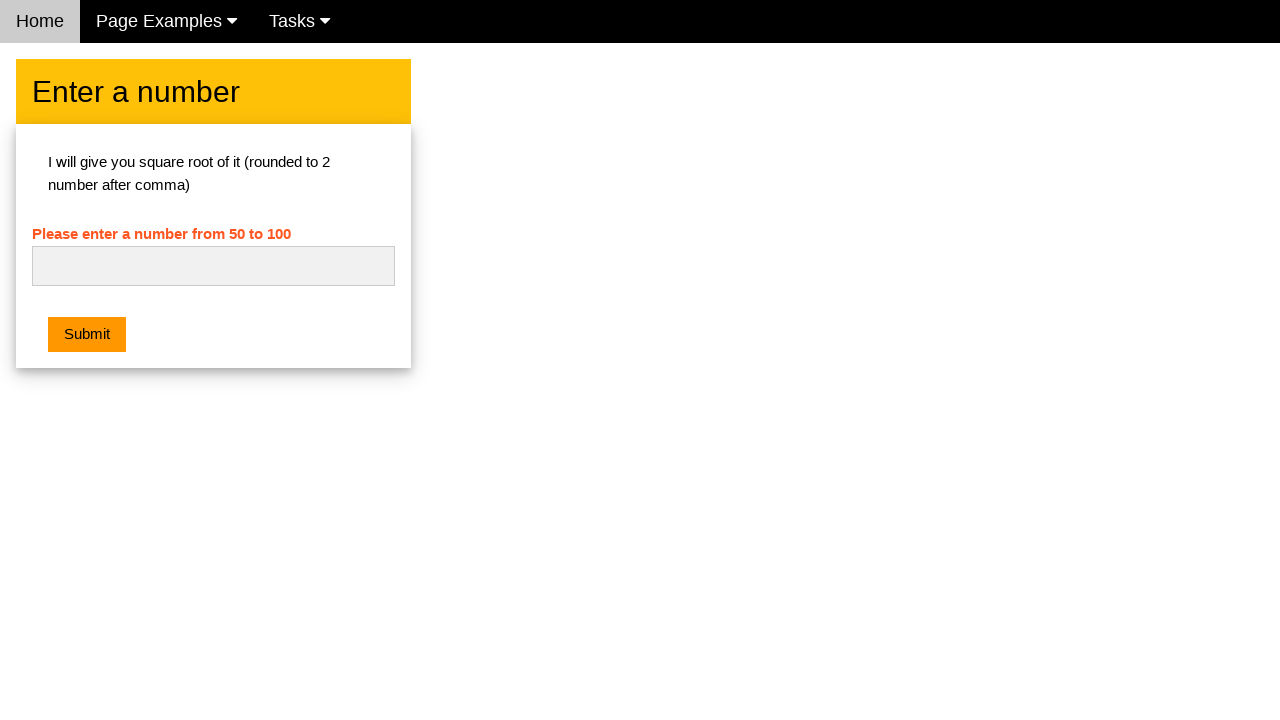

Entered text 'abc' into number input field on #numb
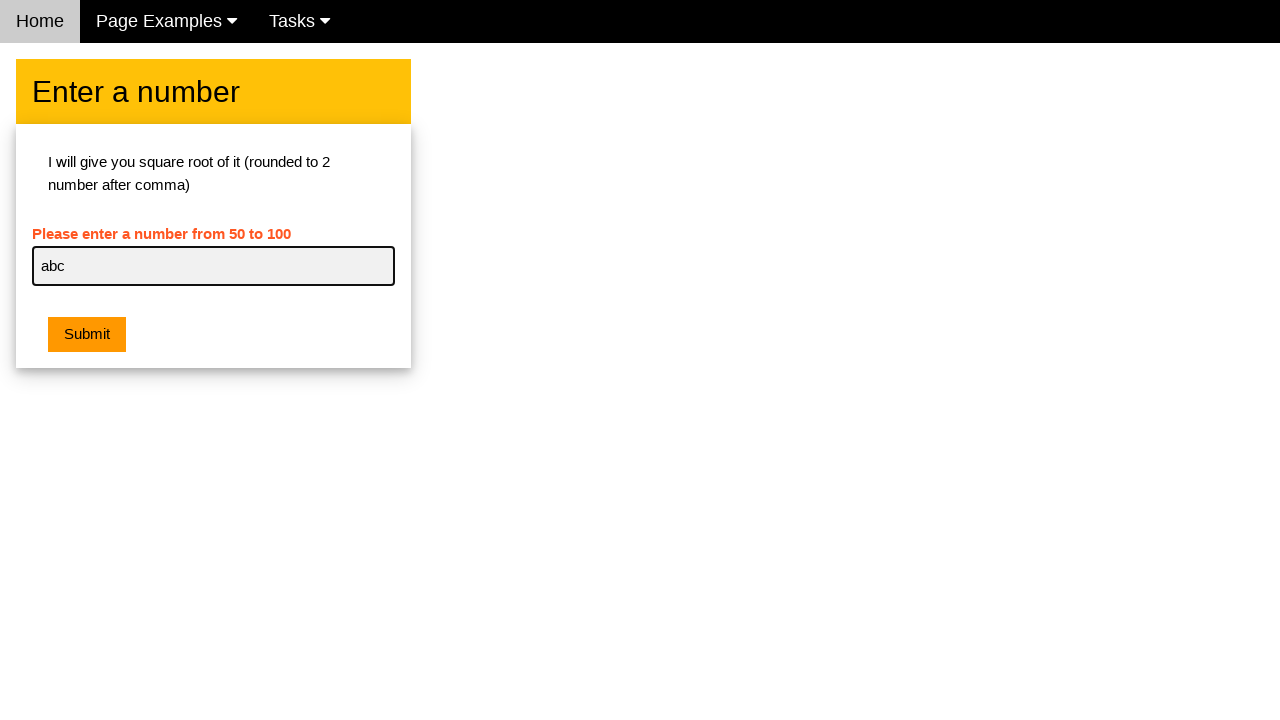

Clicked submit button at (87, 335) on .w3-btn
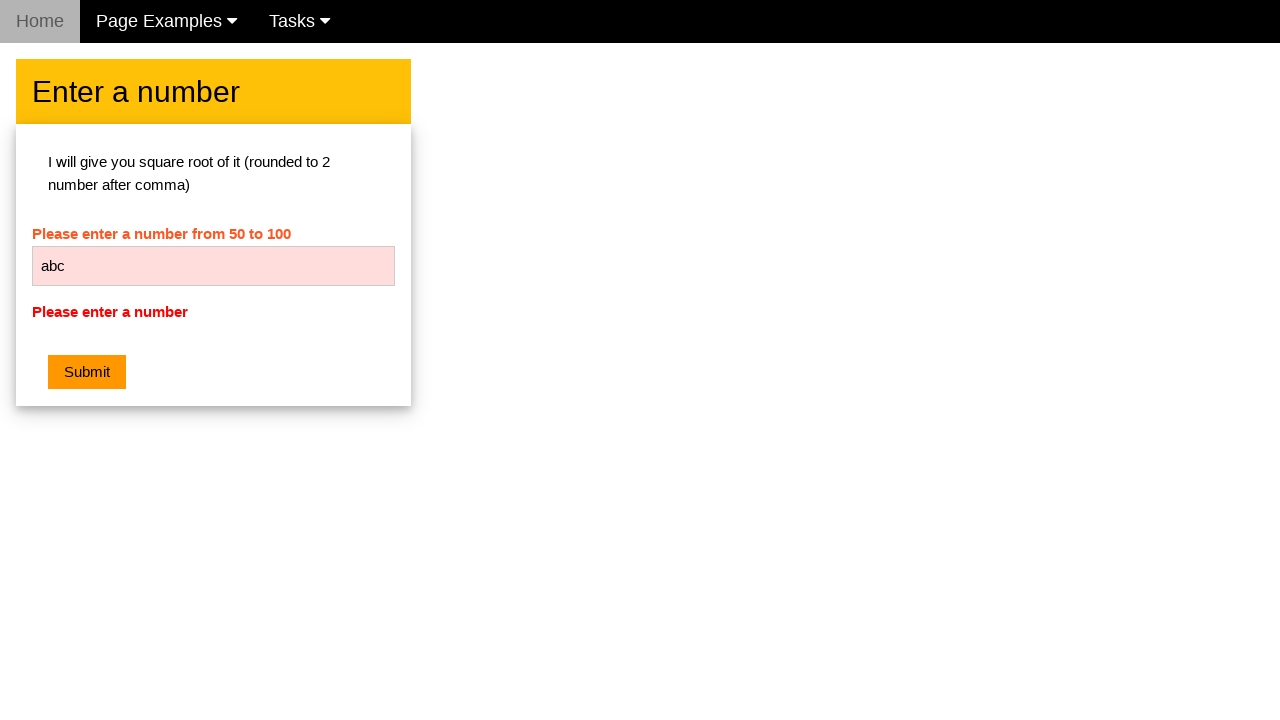

Located error message element
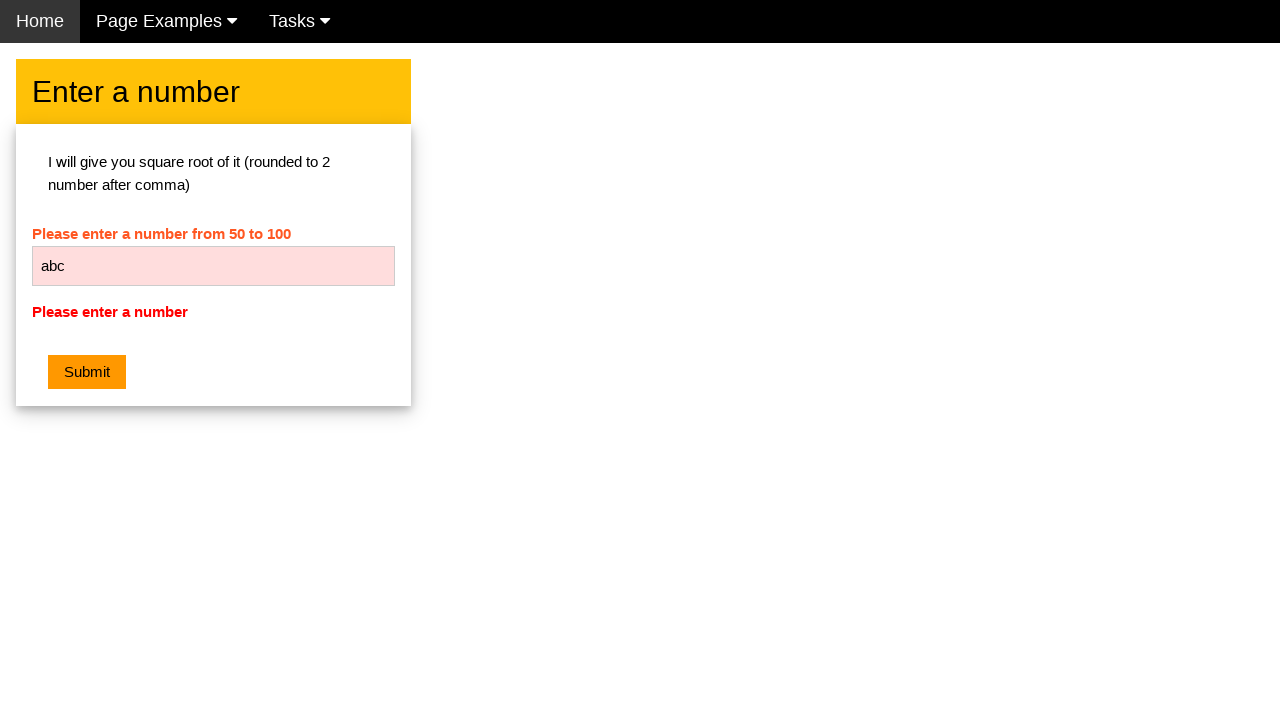

Verified error message displays 'Please enter a number'
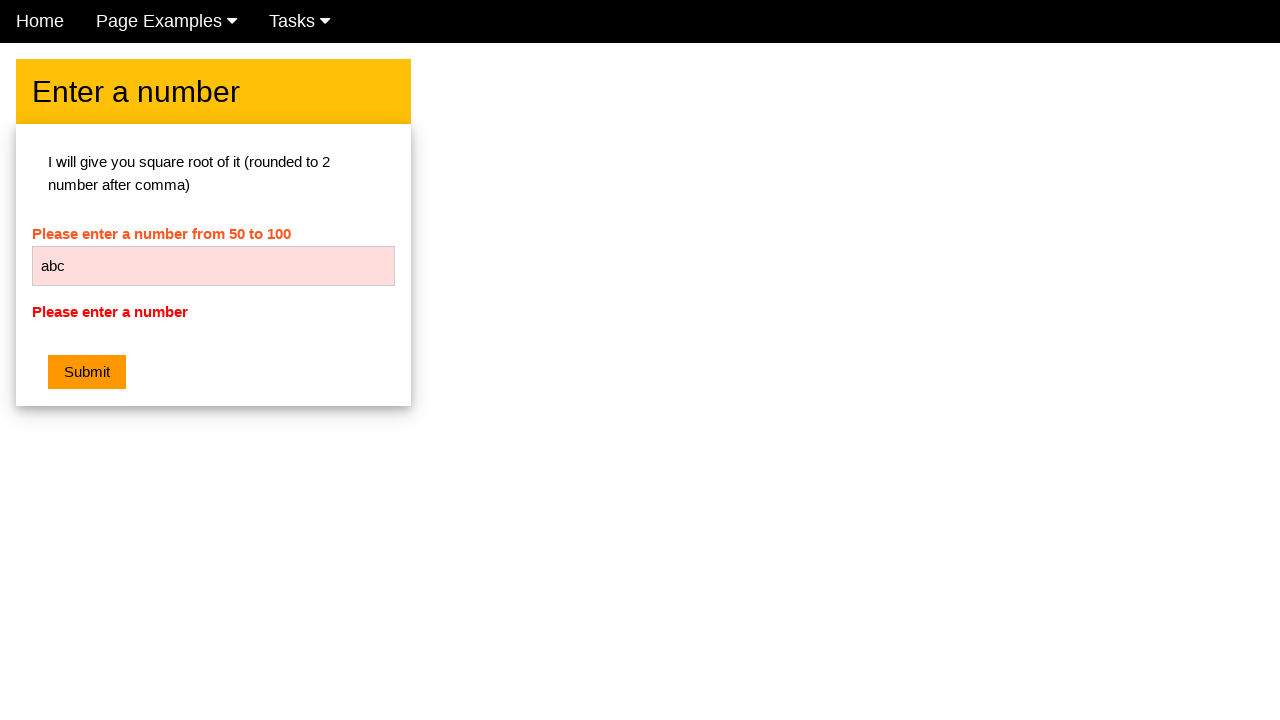

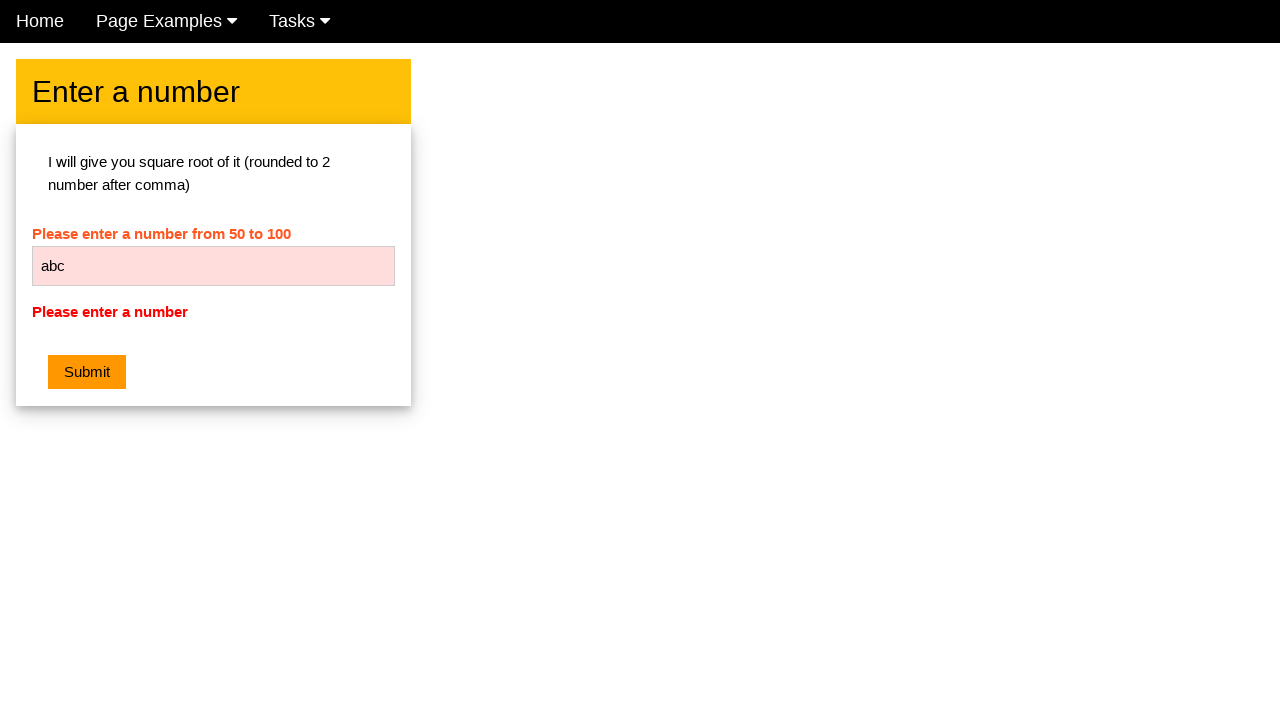